Tests a wait scenario where a button becomes clickable after a delay, clicks it, and verifies a success message is displayed

Starting URL: http://suninjuly.github.io/wait2.html

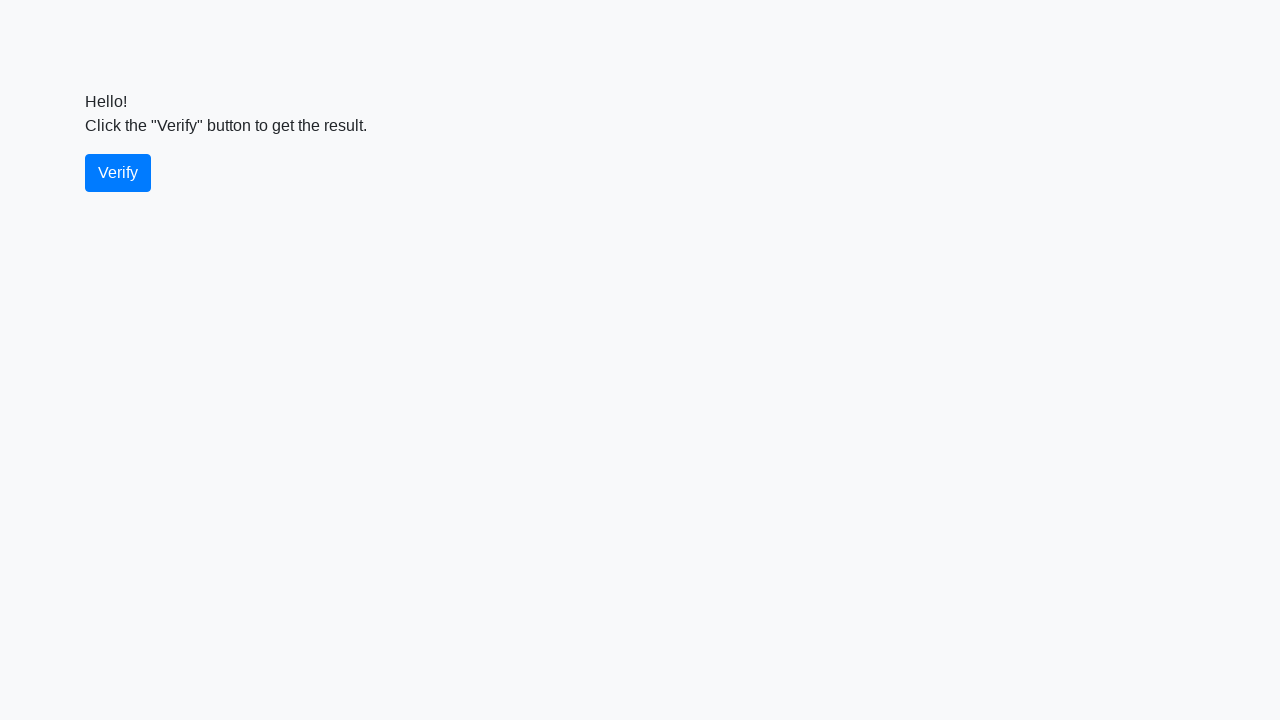

Waited for verify button to become visible
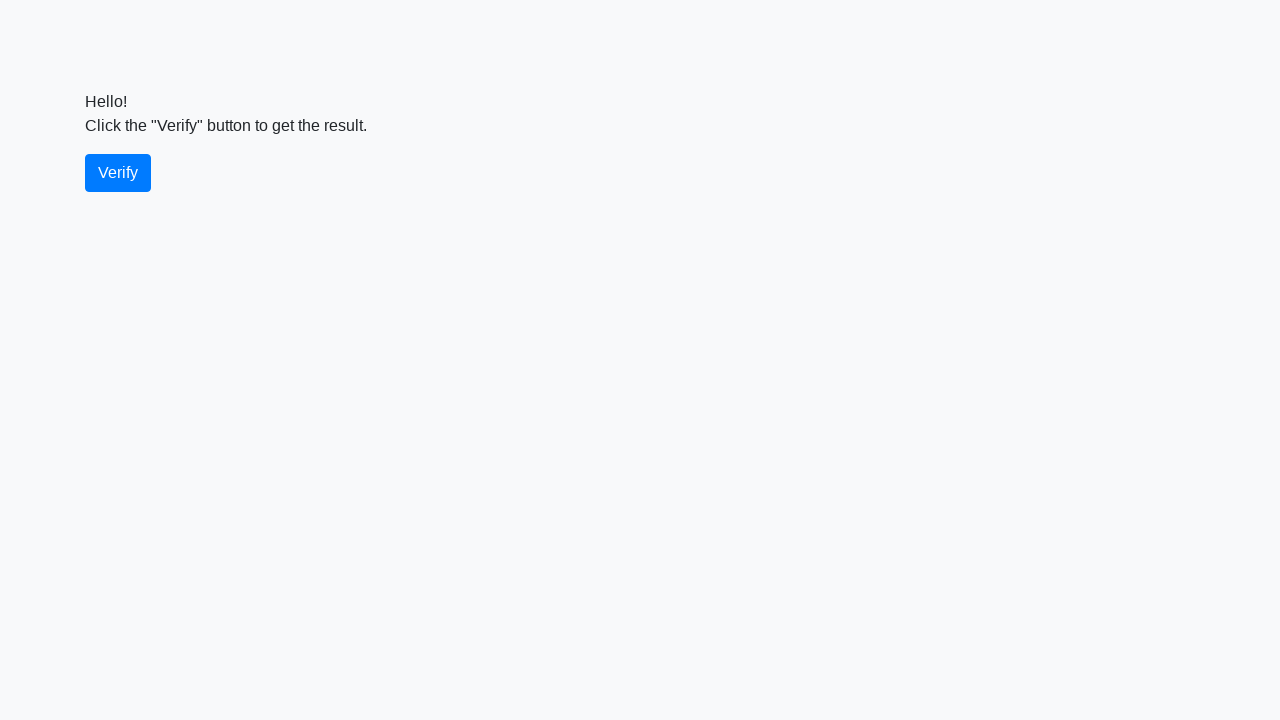

Clicked the verify button at (118, 173) on #verify
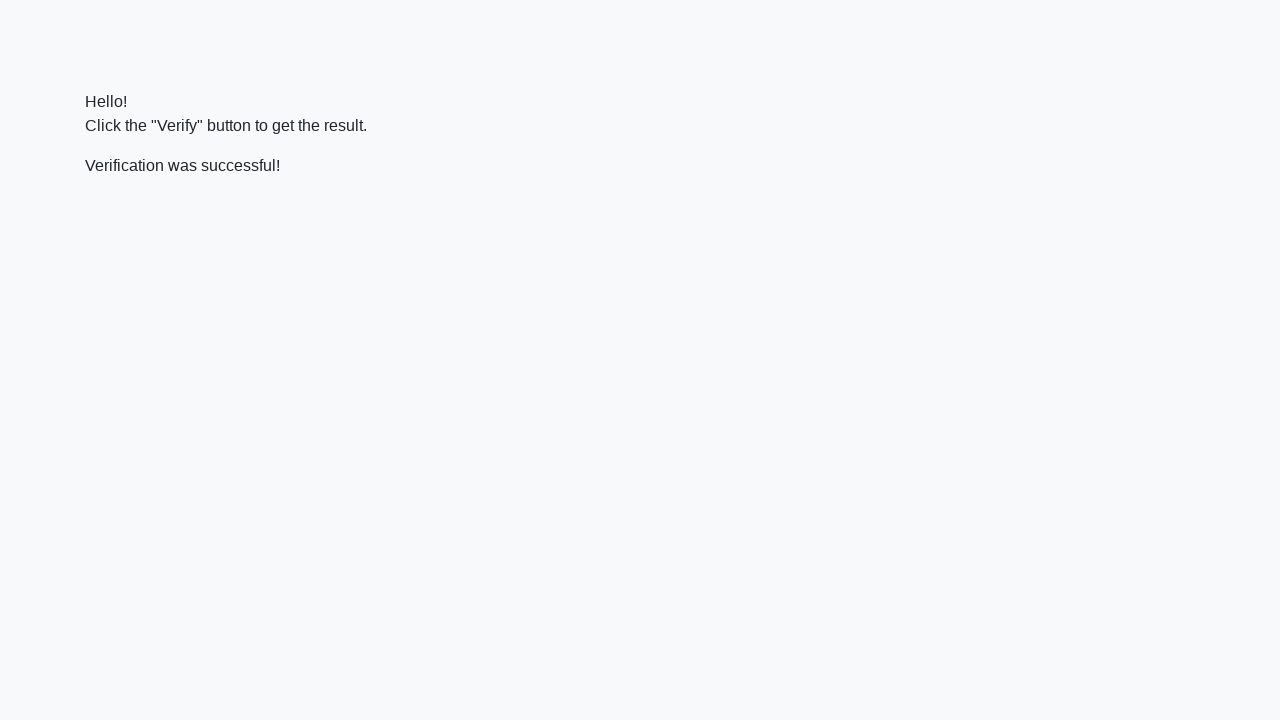

Success message appeared on page
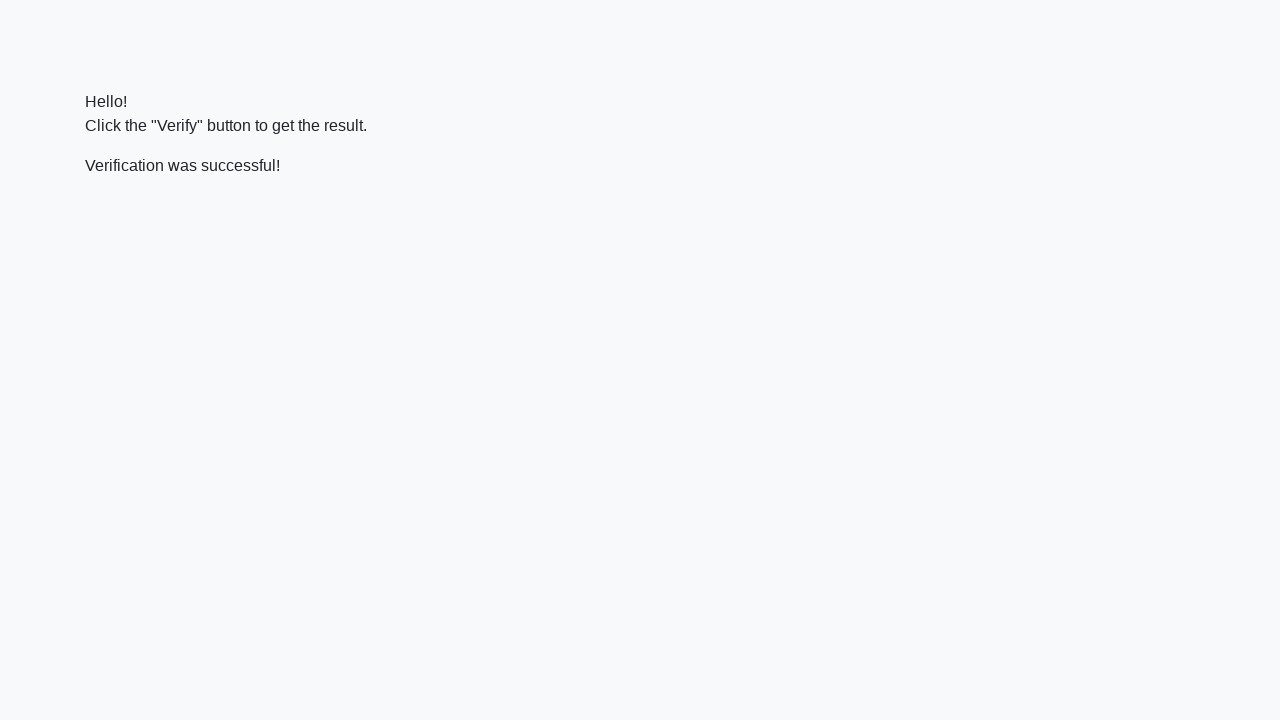

Located the success message element
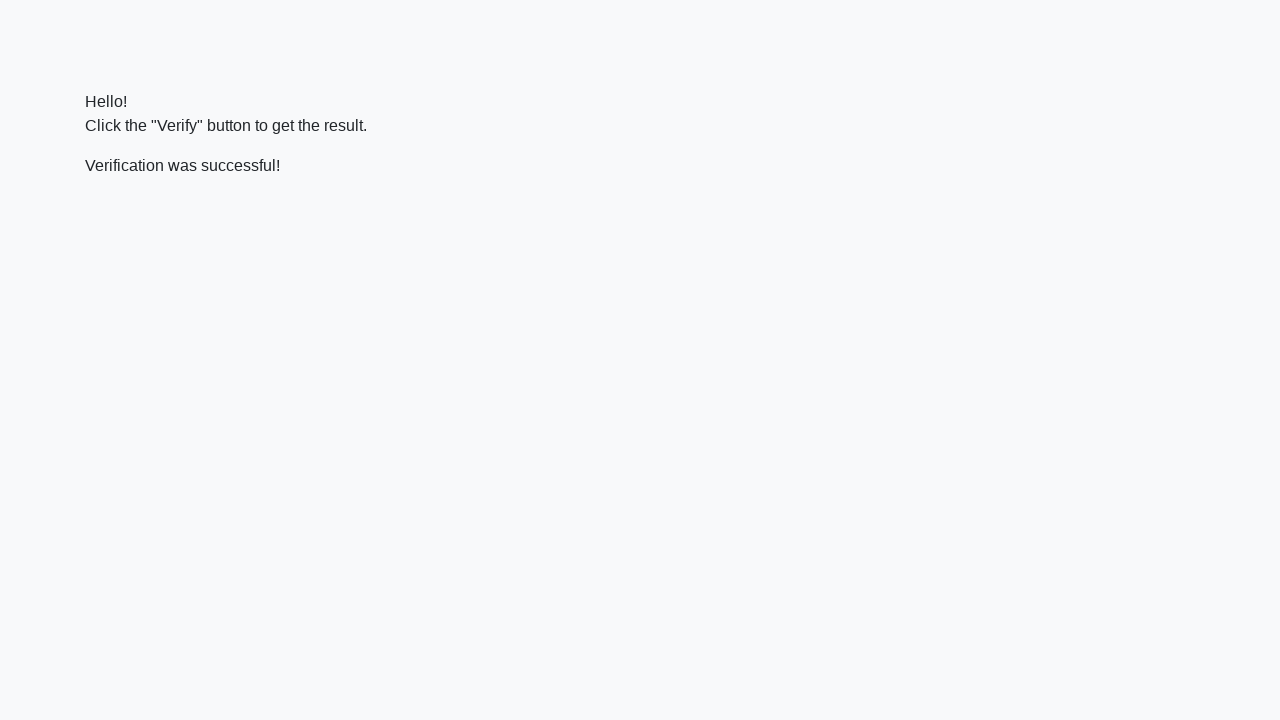

Verified success message contains 'successful'
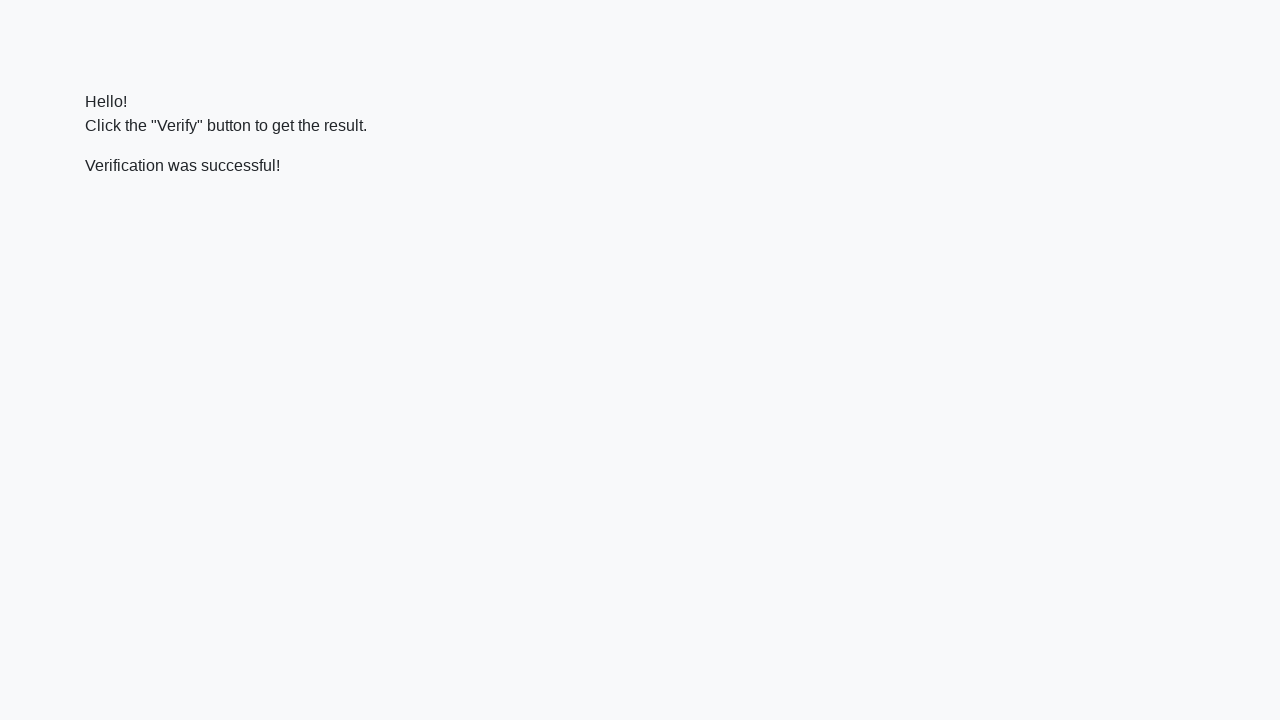

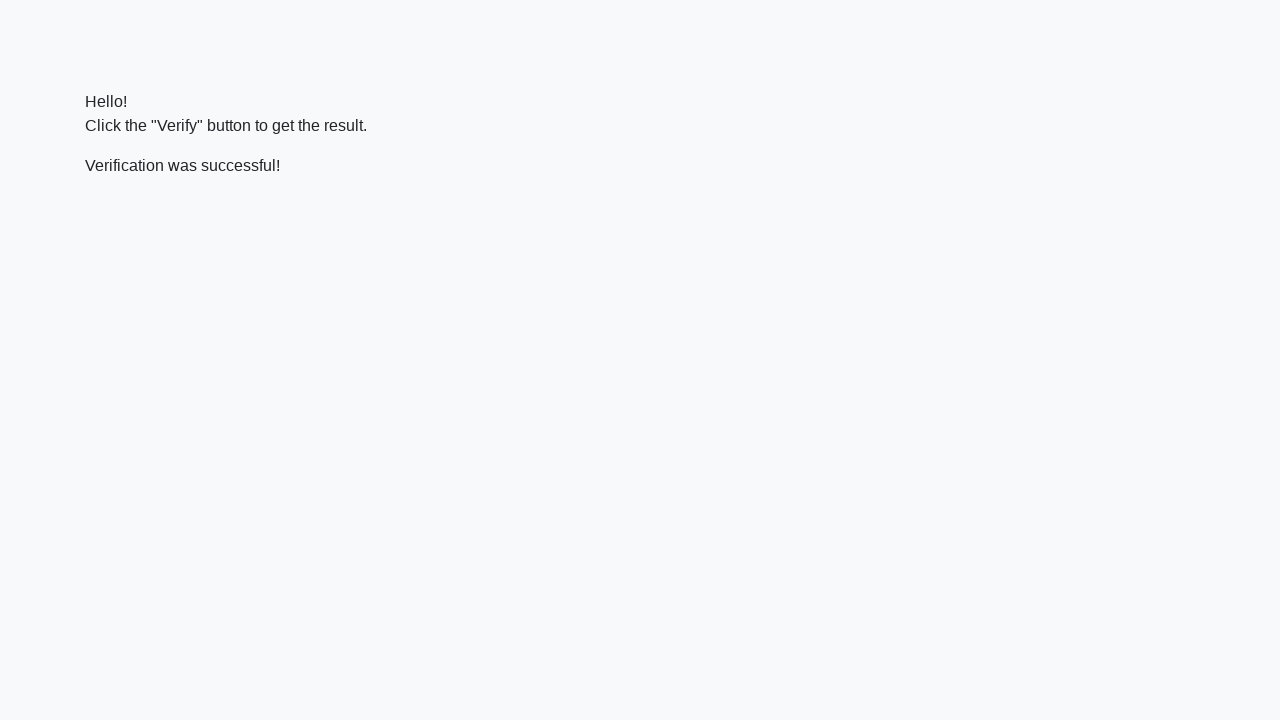